Tests navigation to browse languages by letter, clicking on letter J, and verifying the page displays the correct message about languages sorted by letter J

Starting URL: http://www.99-bottles-of-beer.net/

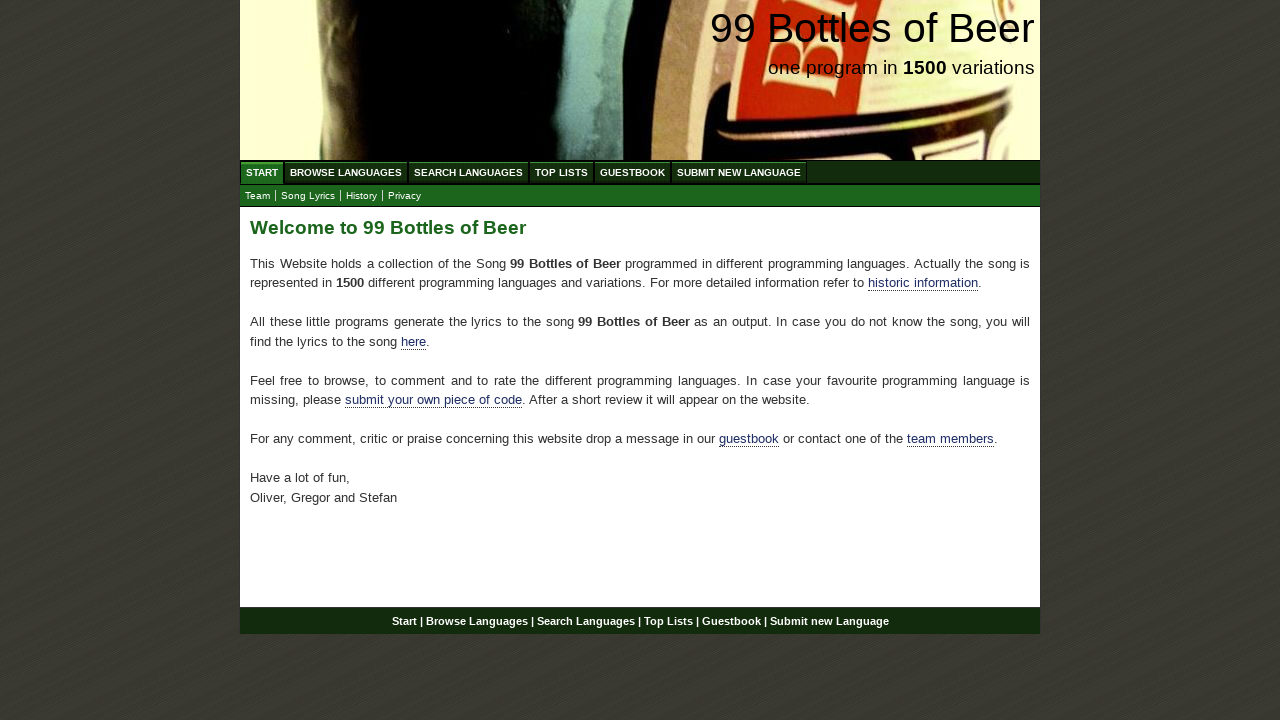

Clicked Browse menu item to navigate to ABC listing at (346, 172) on xpath=//ul[@id='menu']/li/a[@href='/abc.html']
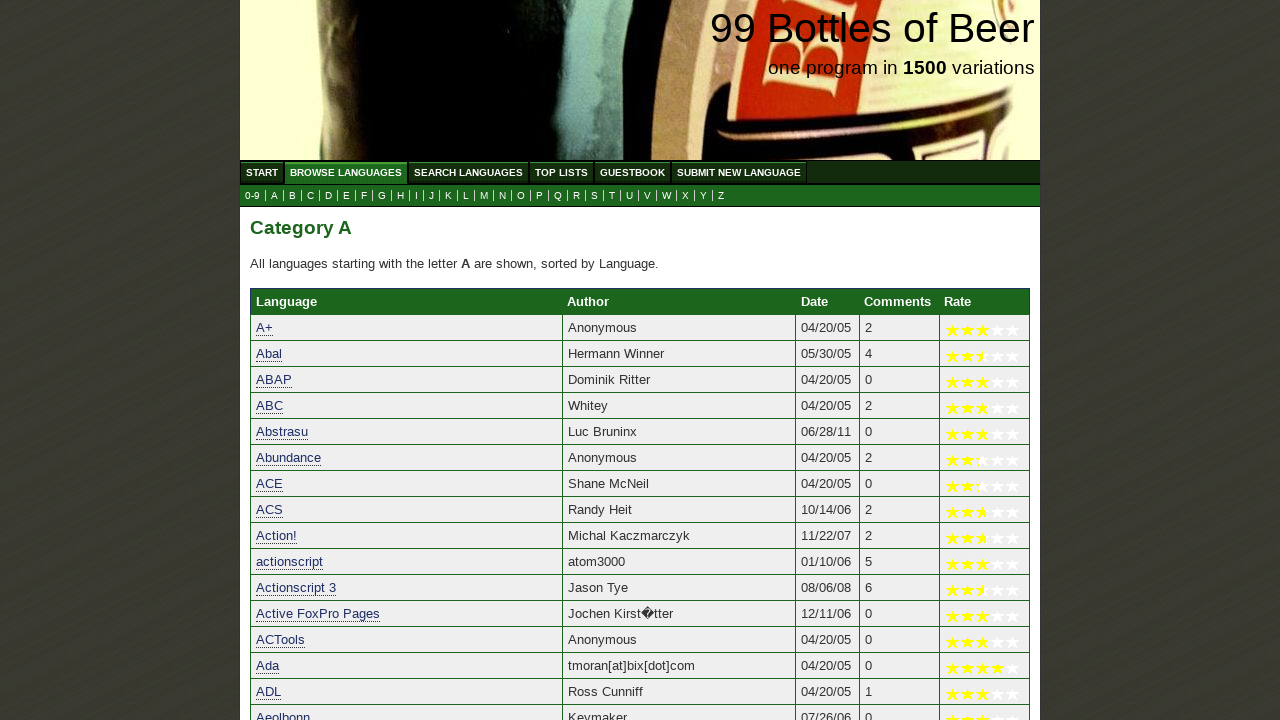

Clicked letter J in submenu at (432, 196) on xpath=//ul[@id='submenu']/li/a[@href='j.html']
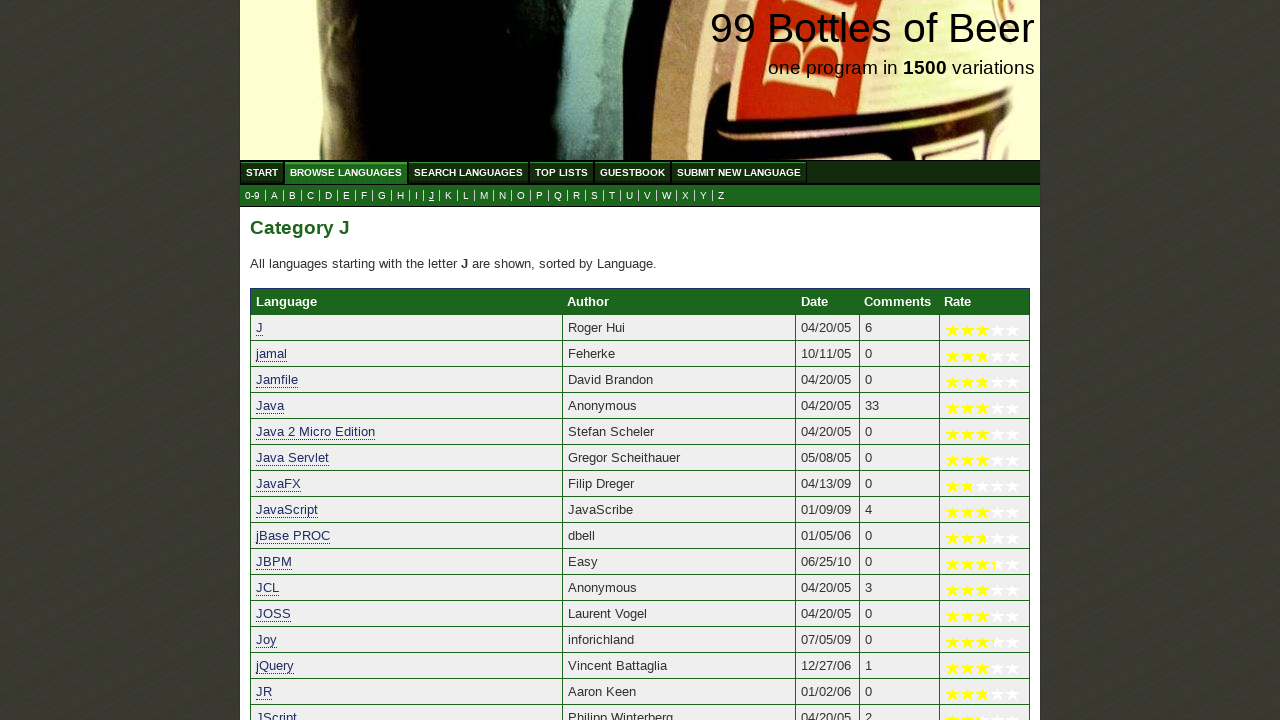

Verified page displays languages sorted by letter J
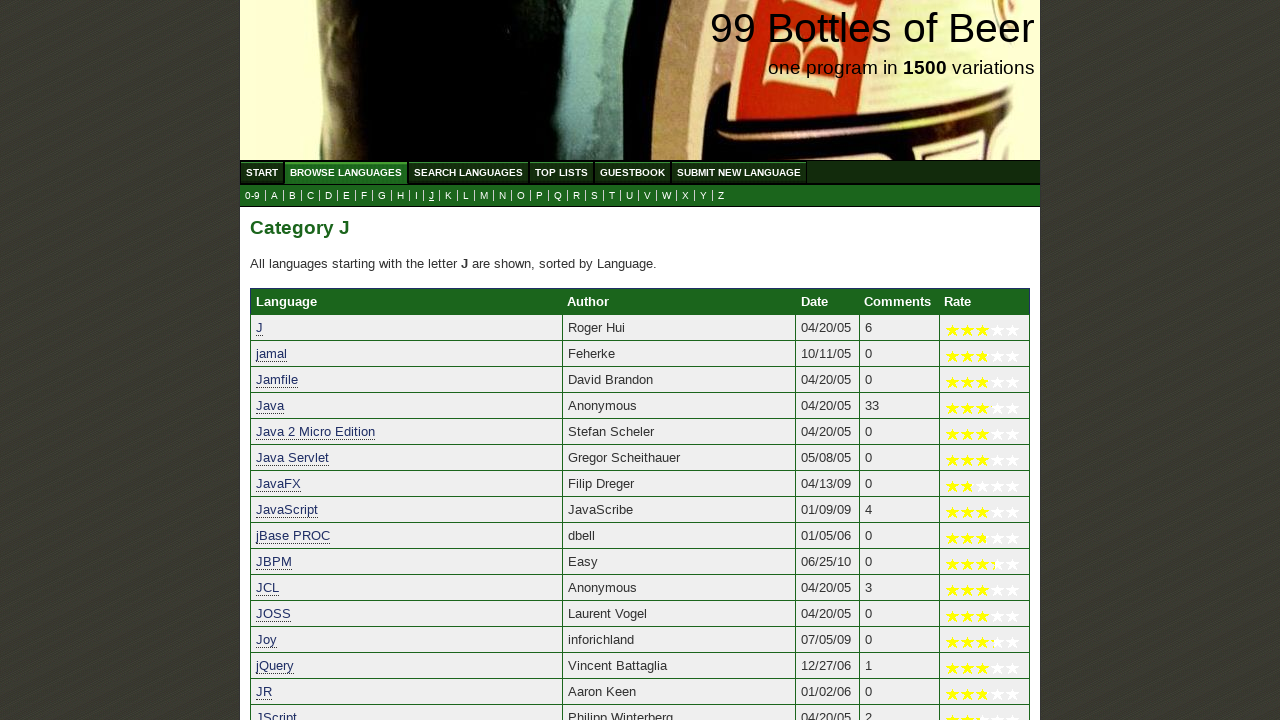

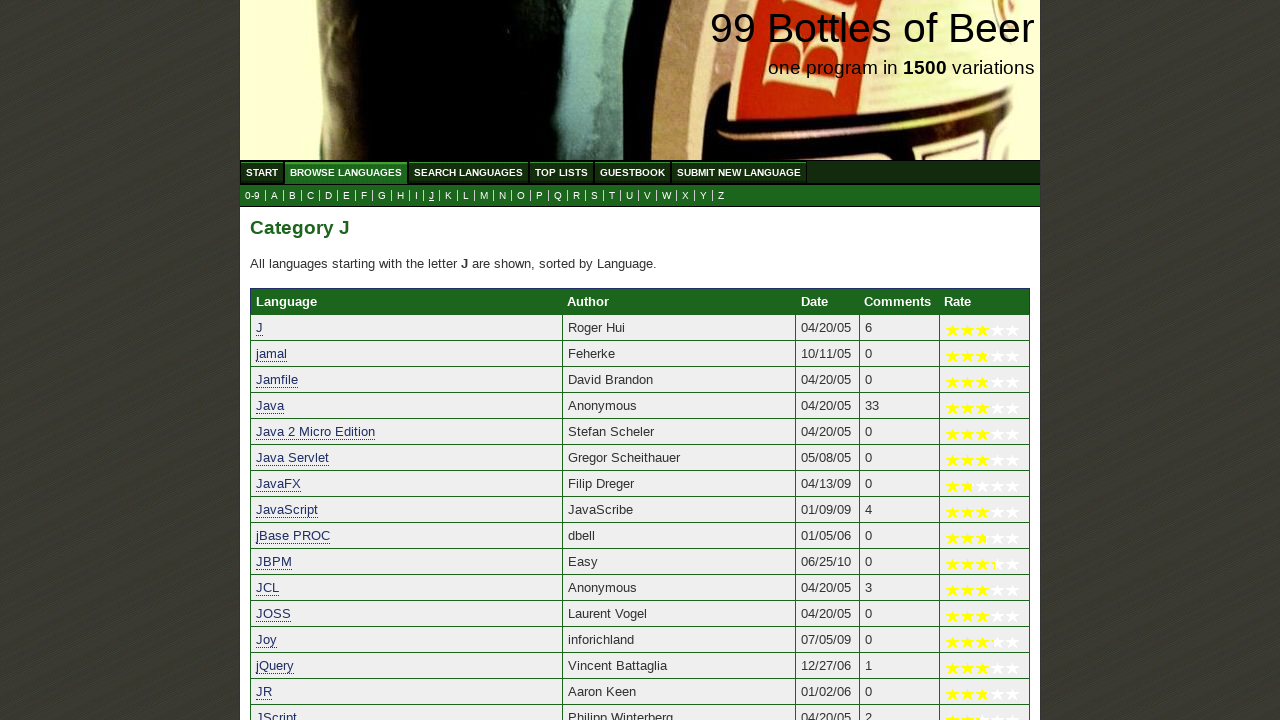